Tests the search functionality on Python.org by entering a search query and submitting the form

Starting URL: https://www.python.org

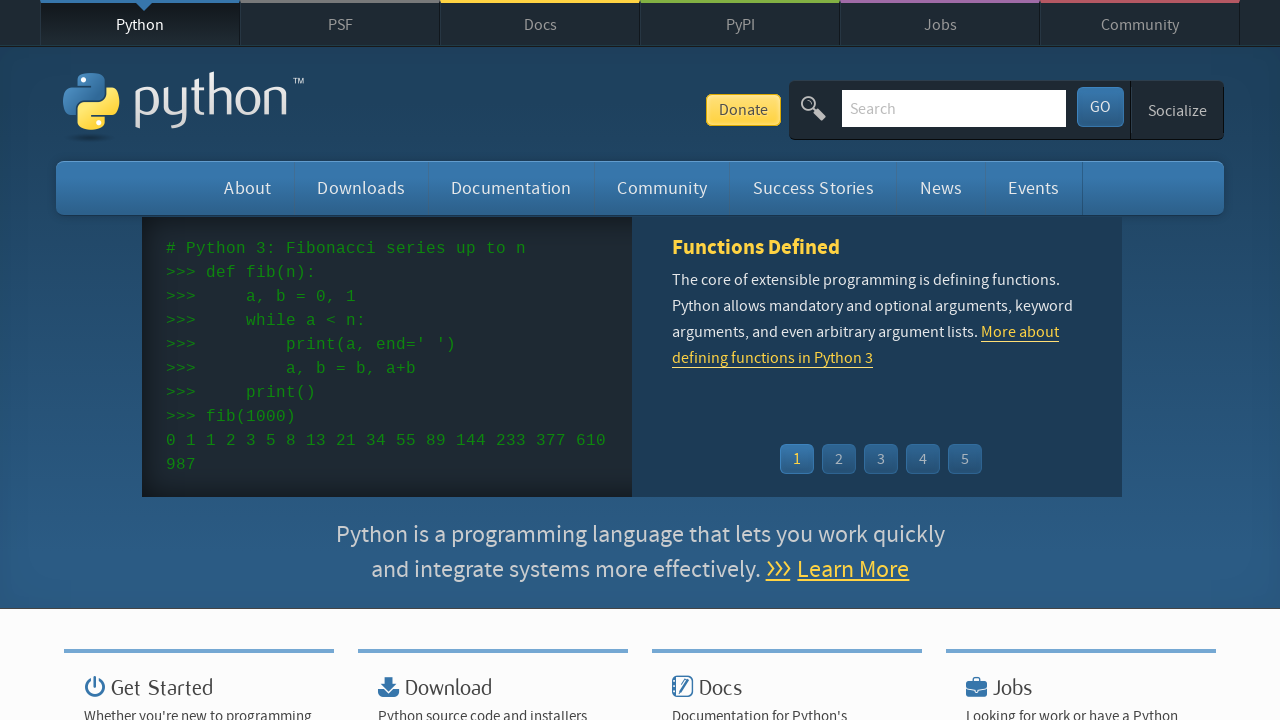

Filled search bar with 'getting started with python' on input[name='q']
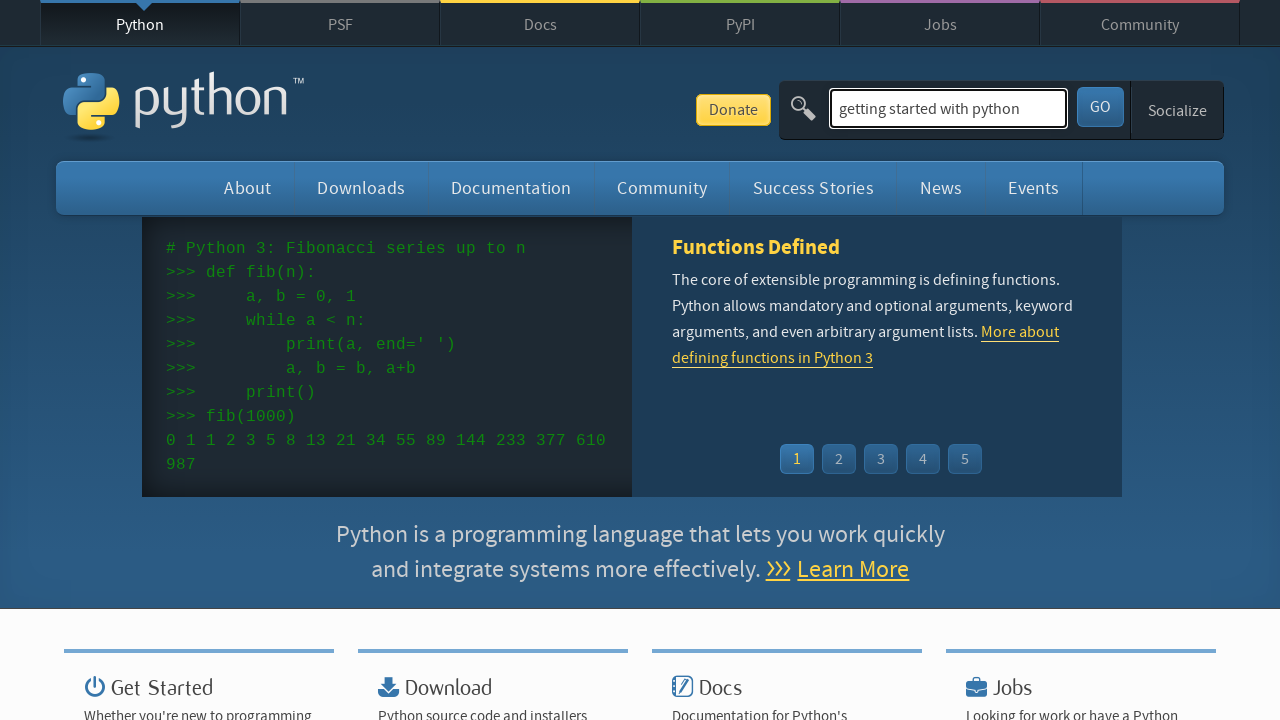

Pressed Enter to submit search query on input[name='q']
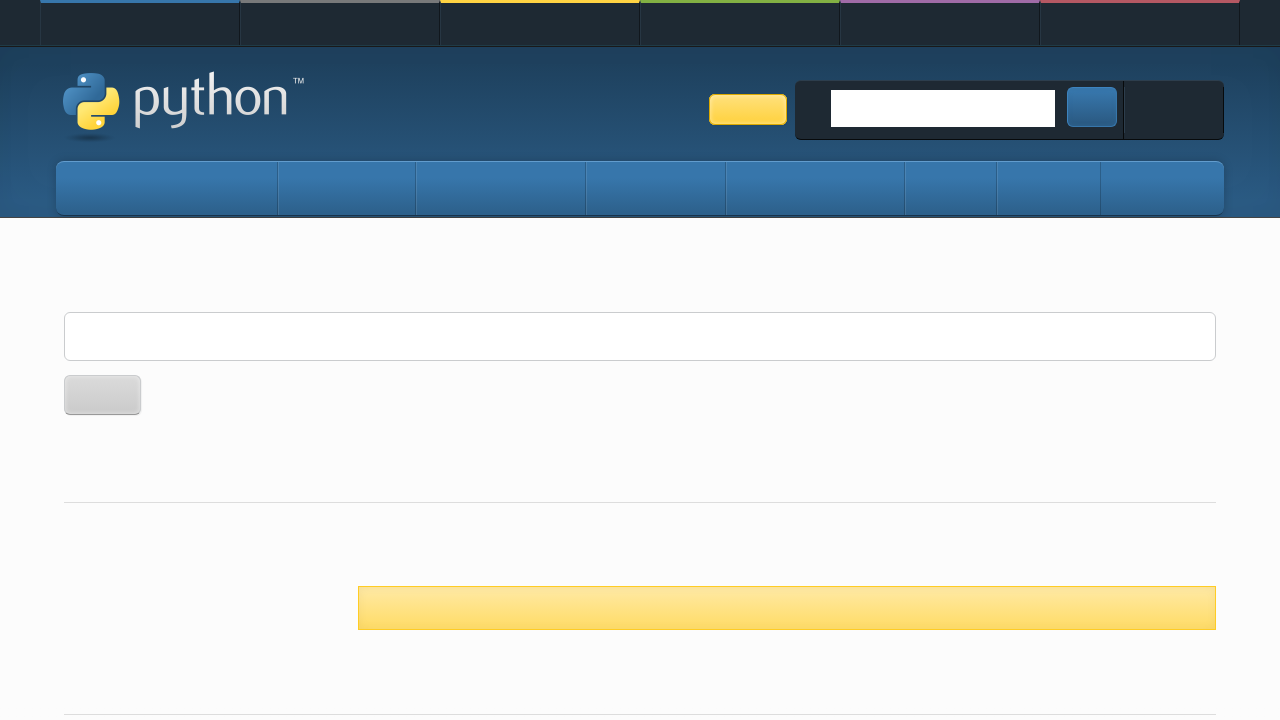

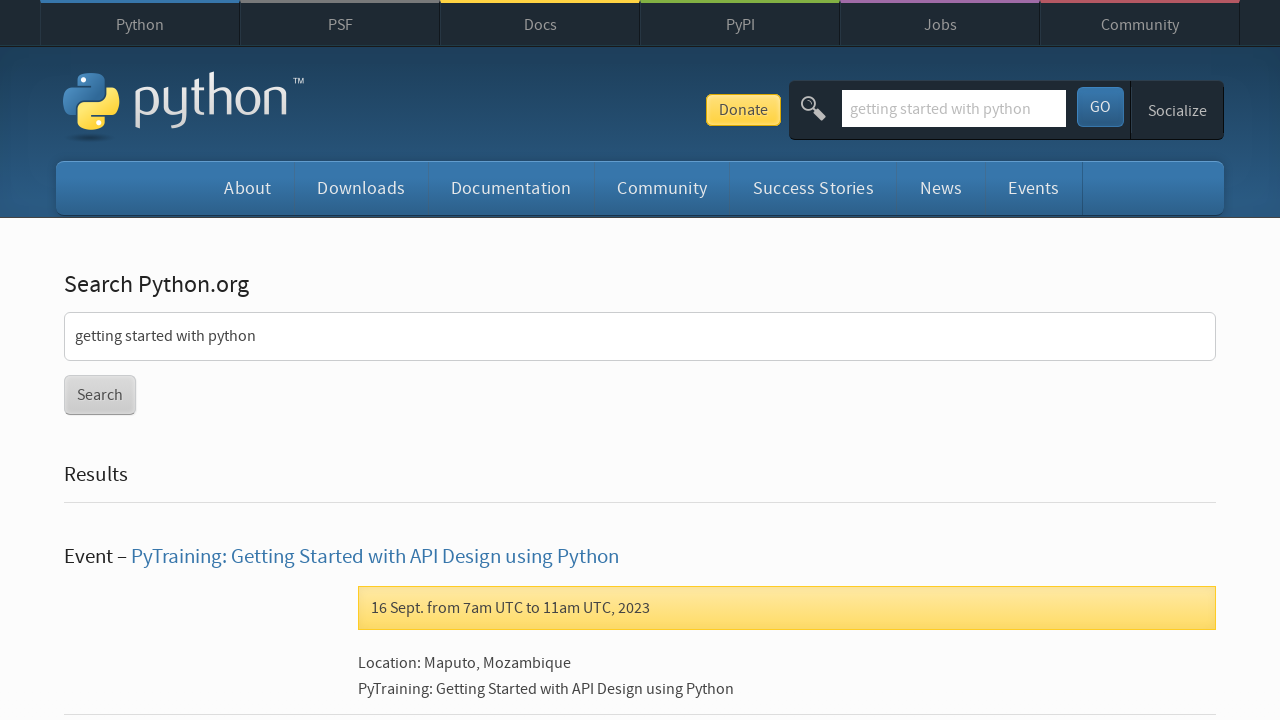